Tests flight booking flow on BlazeDemo by selecting departure and destination cities, choosing a flight, and entering passenger name

Starting URL: https://blazedemo.com/

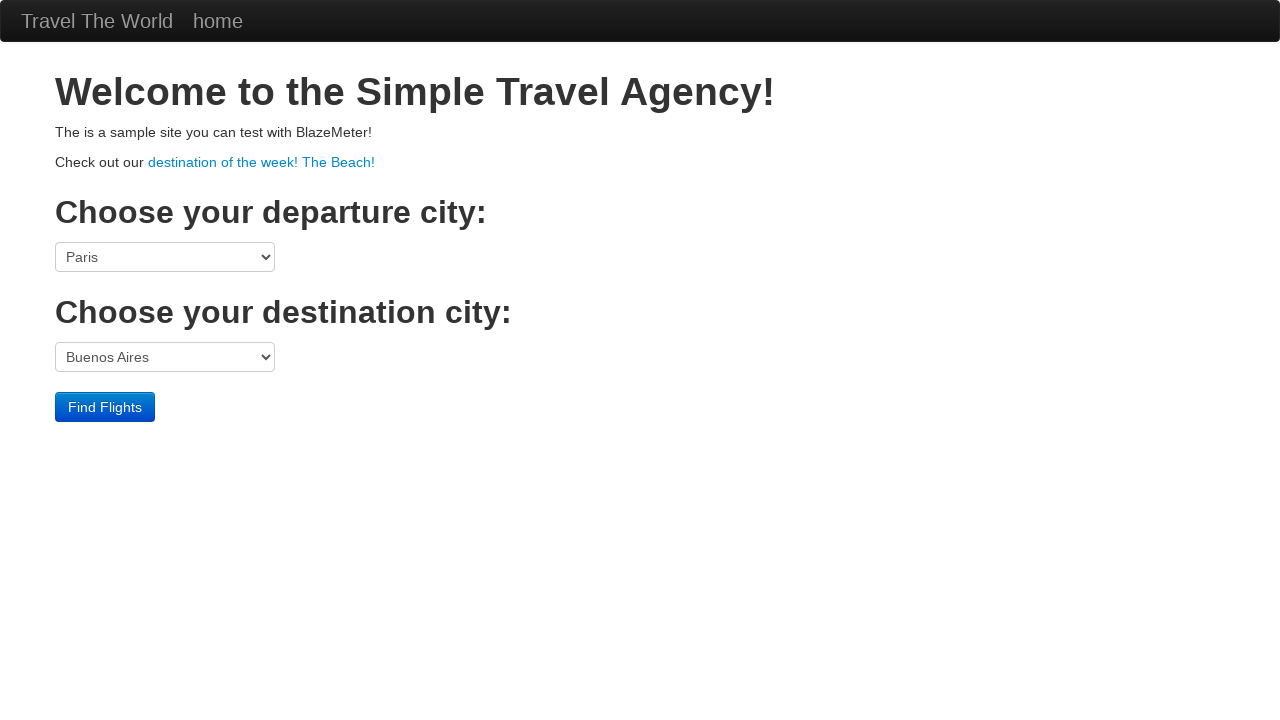

Selected Boston as departure city on select[name='fromPort']
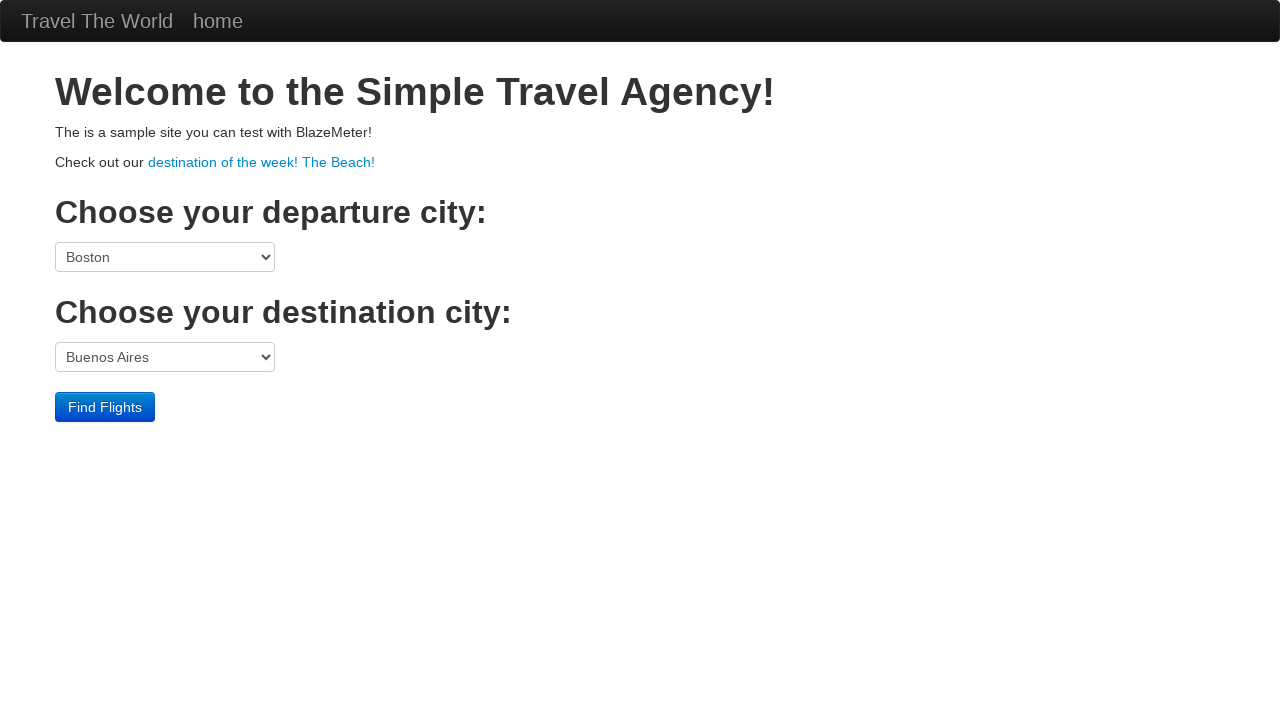

Selected London as destination city on select[name='toPort']
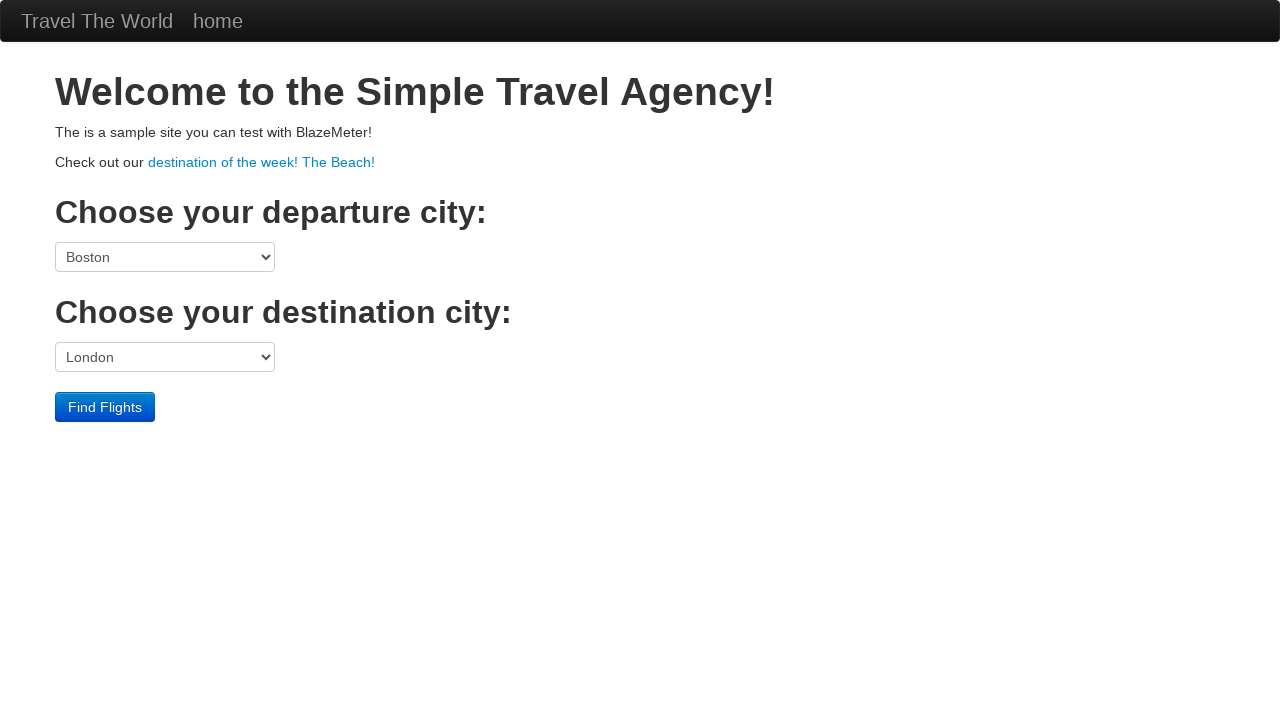

Clicked Find Flights button to search for available flights at (105, 407) on input[type='submit']
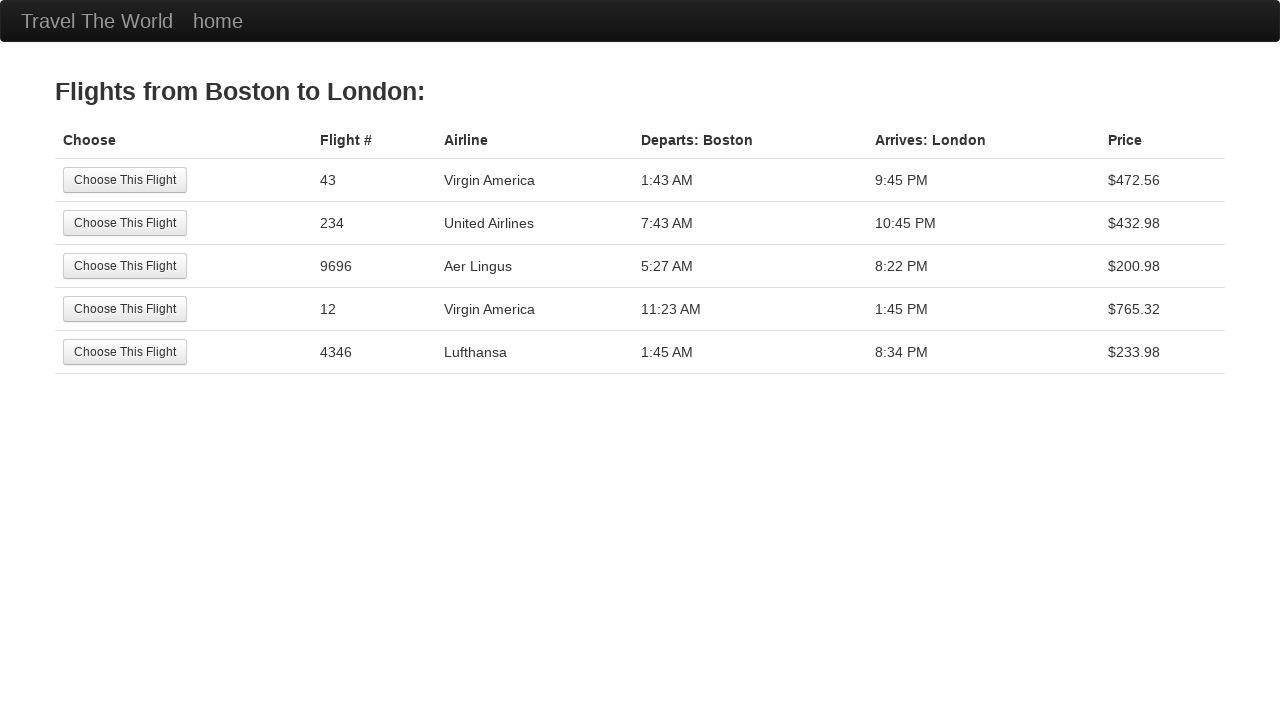

Selected the first available flight at (125, 180) on input[value='Choose This Flight']
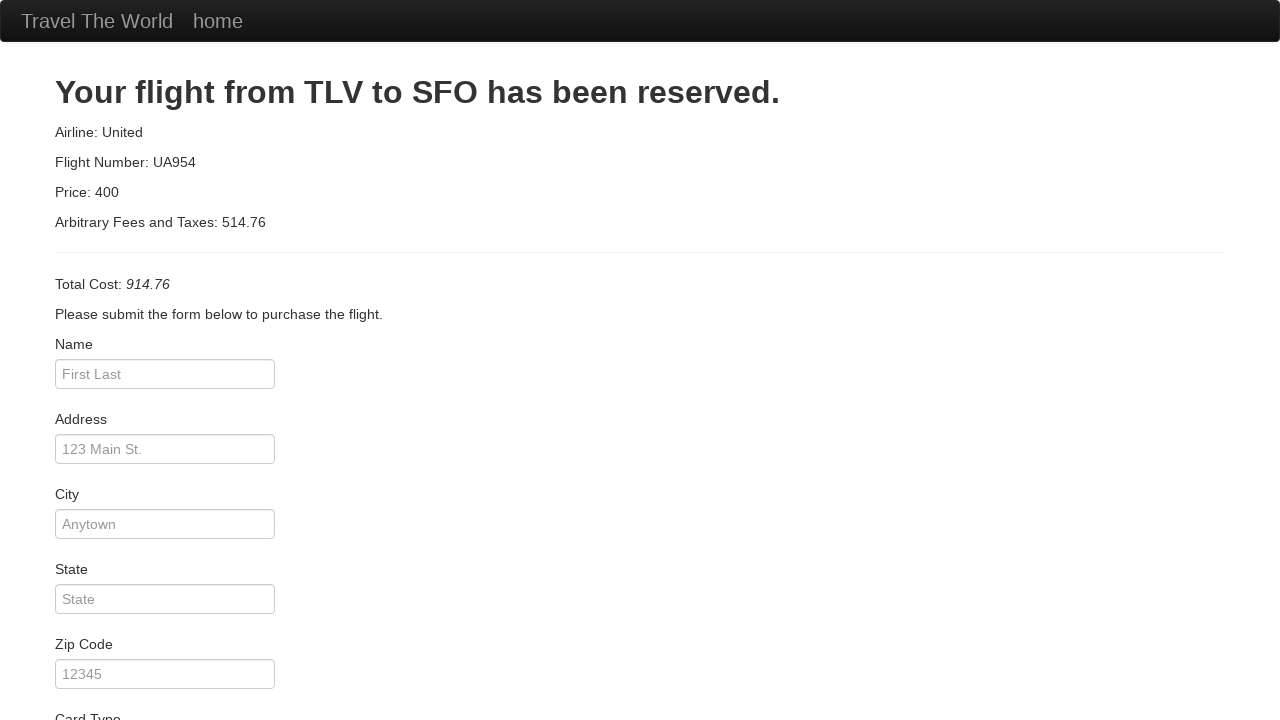

Entered passenger name 'Monica Johnson' on #inputName
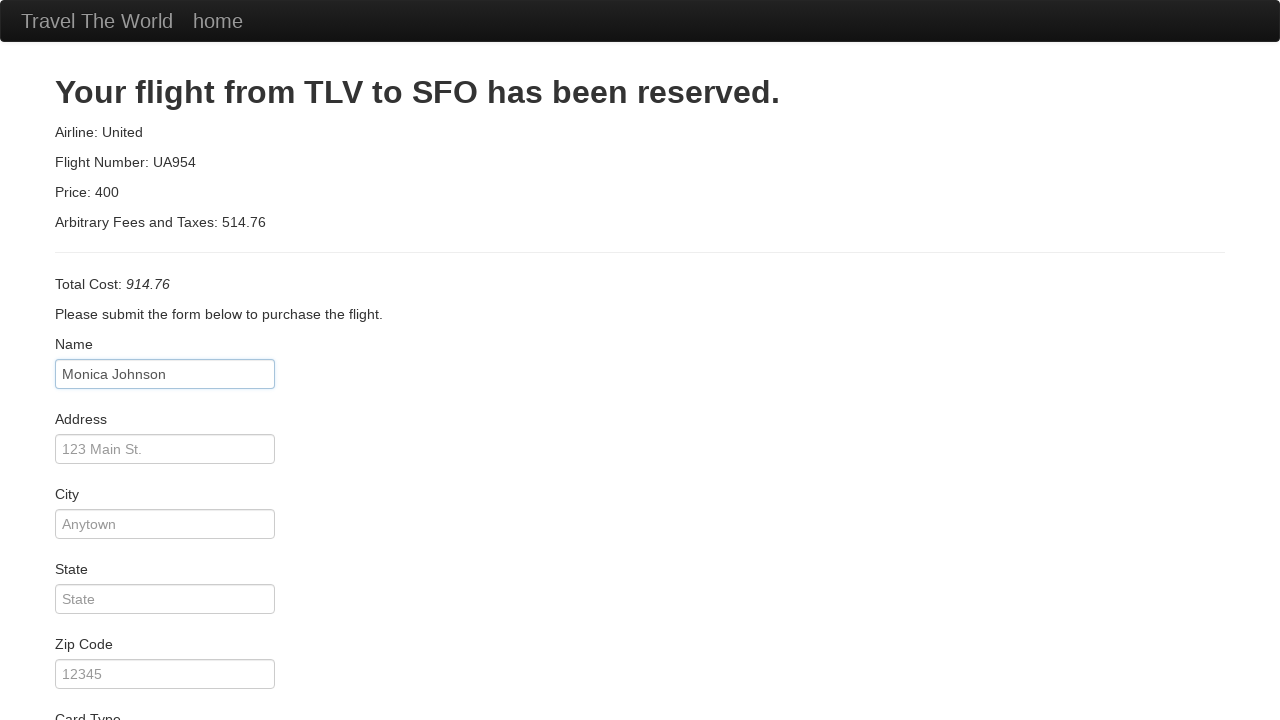

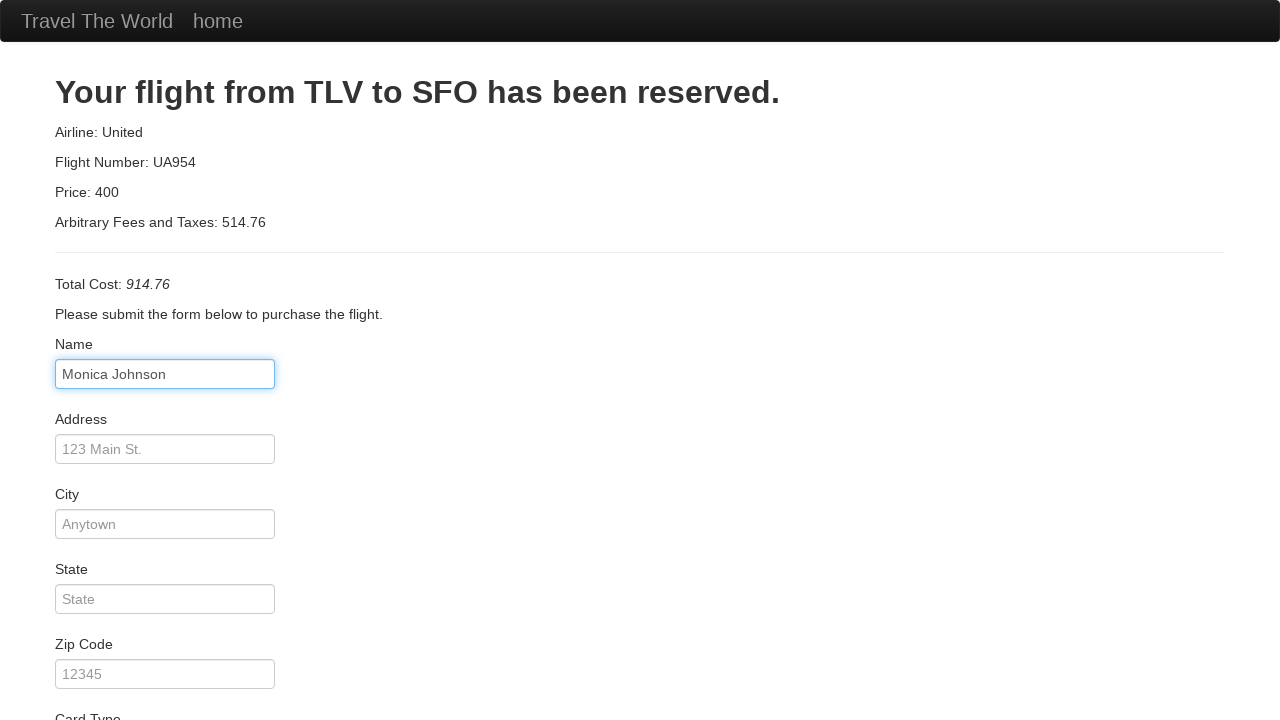